Tests sorting a text column (Email) in ascending order by clicking the column header and verifying the values are sorted alphabetically

Starting URL: http://the-internet.herokuapp.com/tables

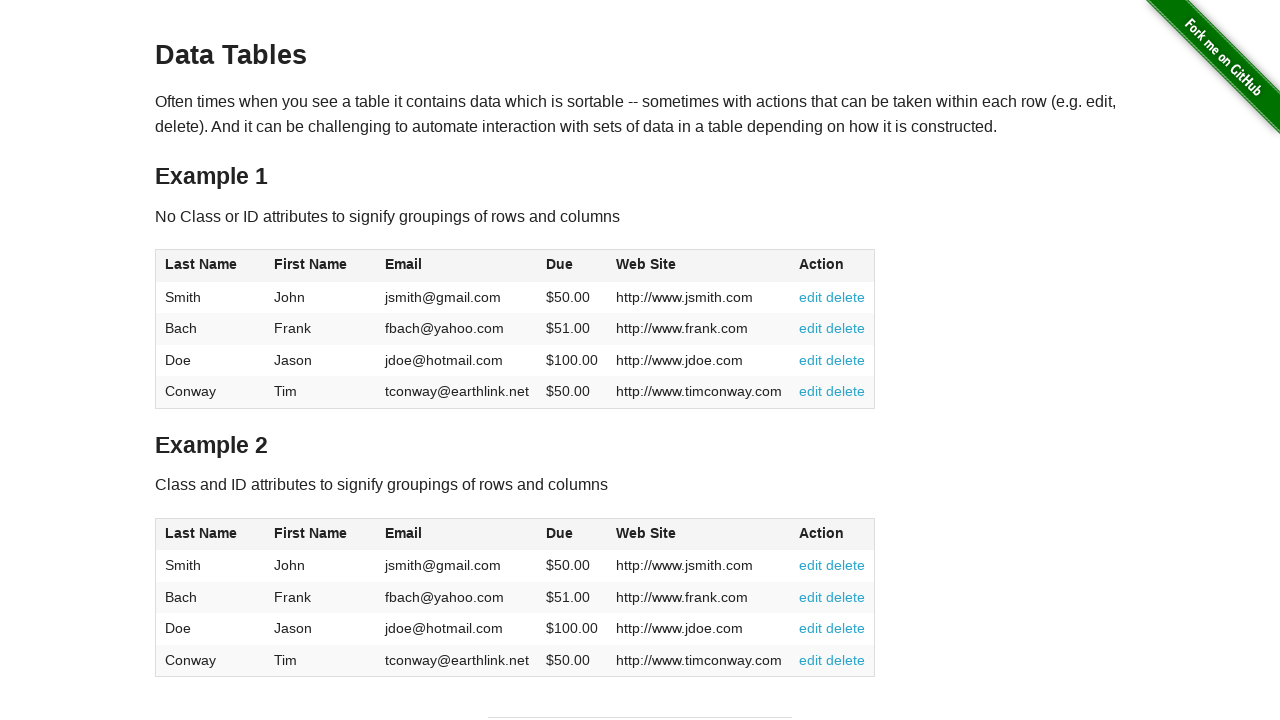

Clicked Email column header to sort in ascending order at (457, 266) on #table1 thead tr th:nth-of-type(3)
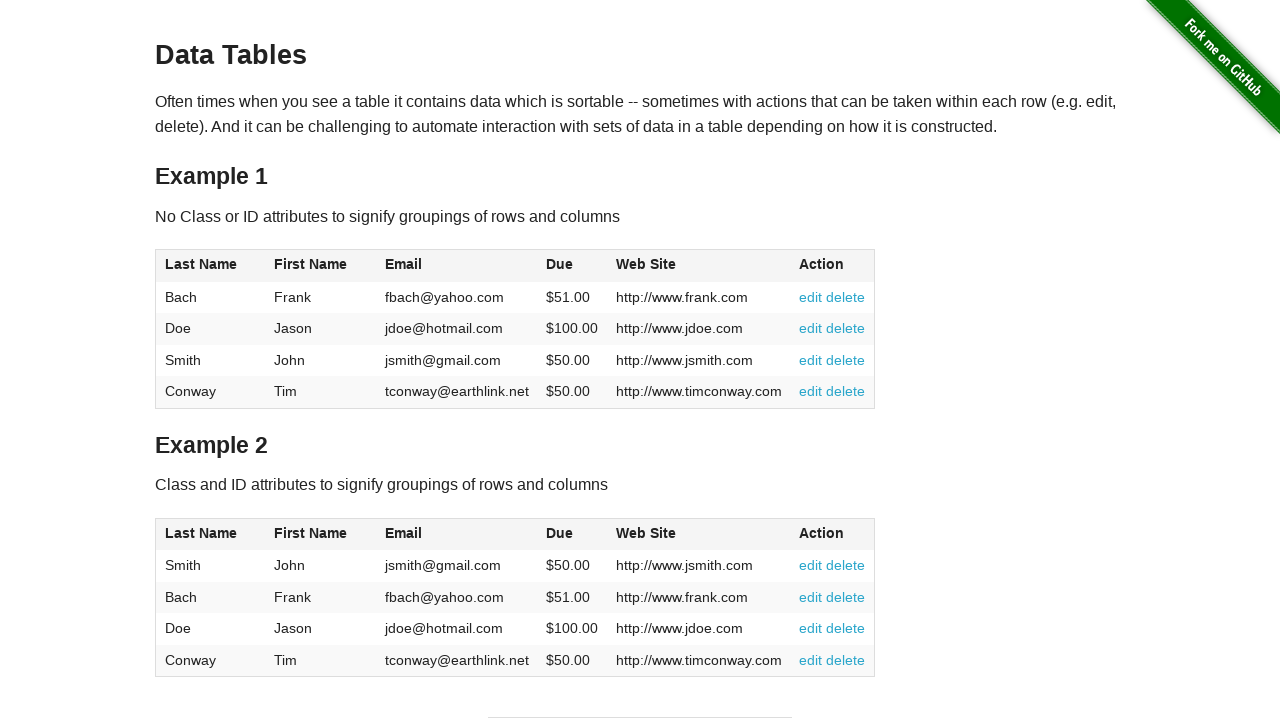

Email column cells loaded and are visible
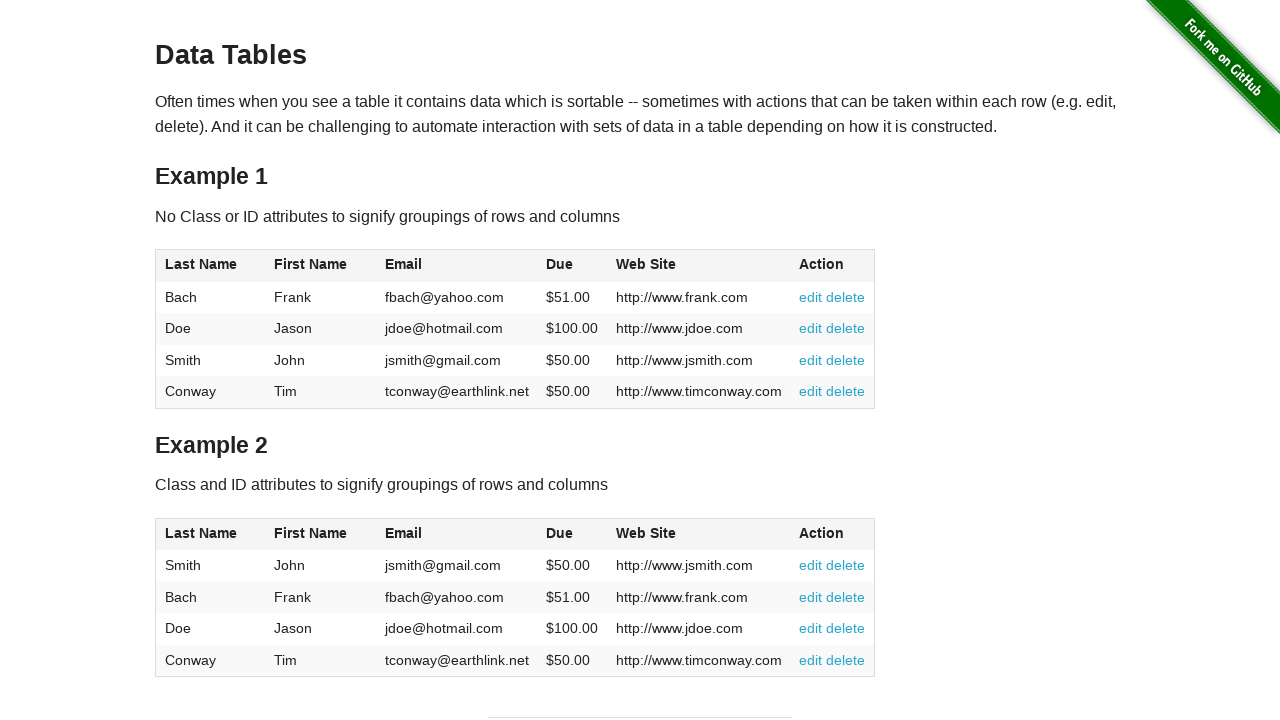

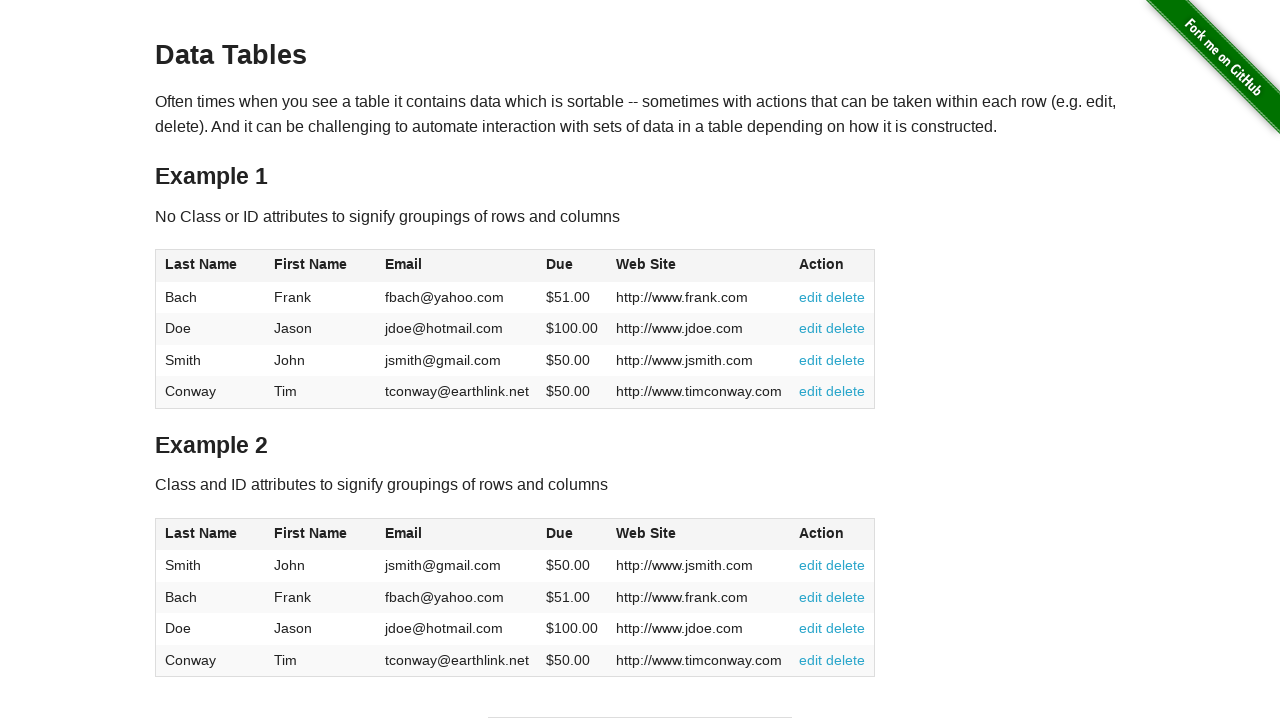